Tests calendar functionality on LeafGround by clicking on a calendar date cell, entering a meeting title using keyboard actions, and clicking the save button to add an event.

Starting URL: http://www.leafground.com/calendar.xhtml

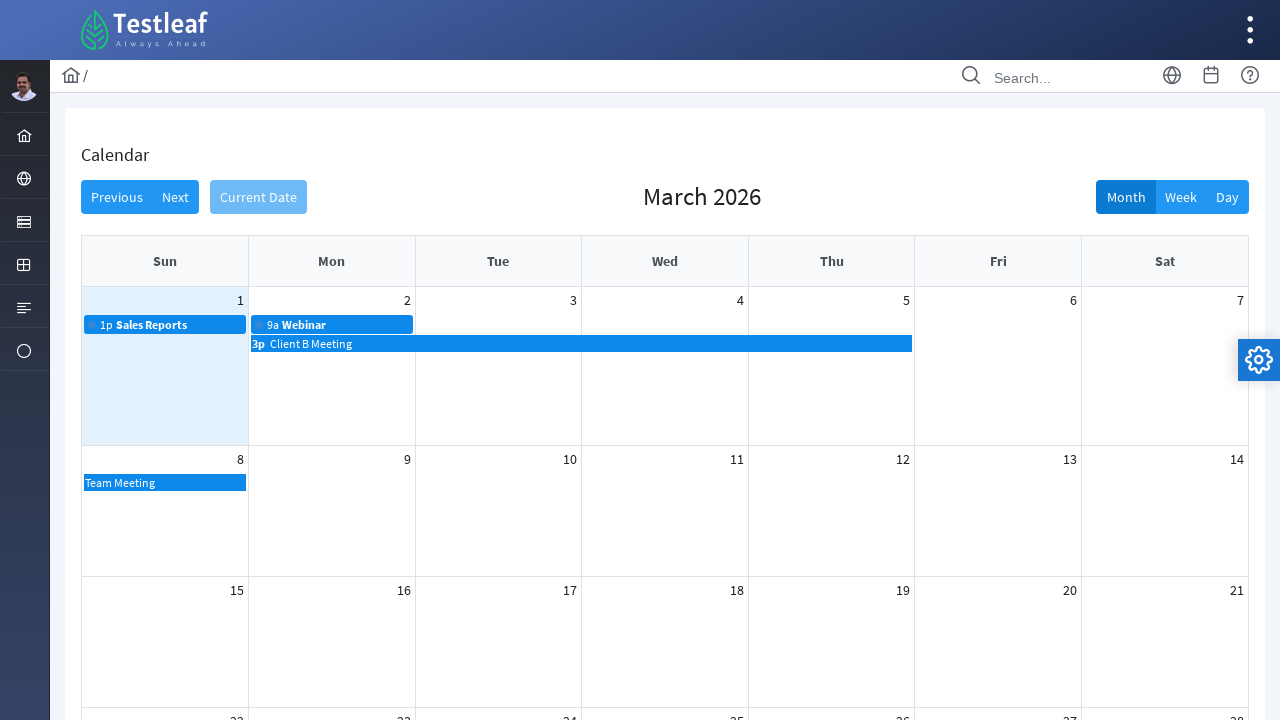

Calendar loaded and tbody element is visible
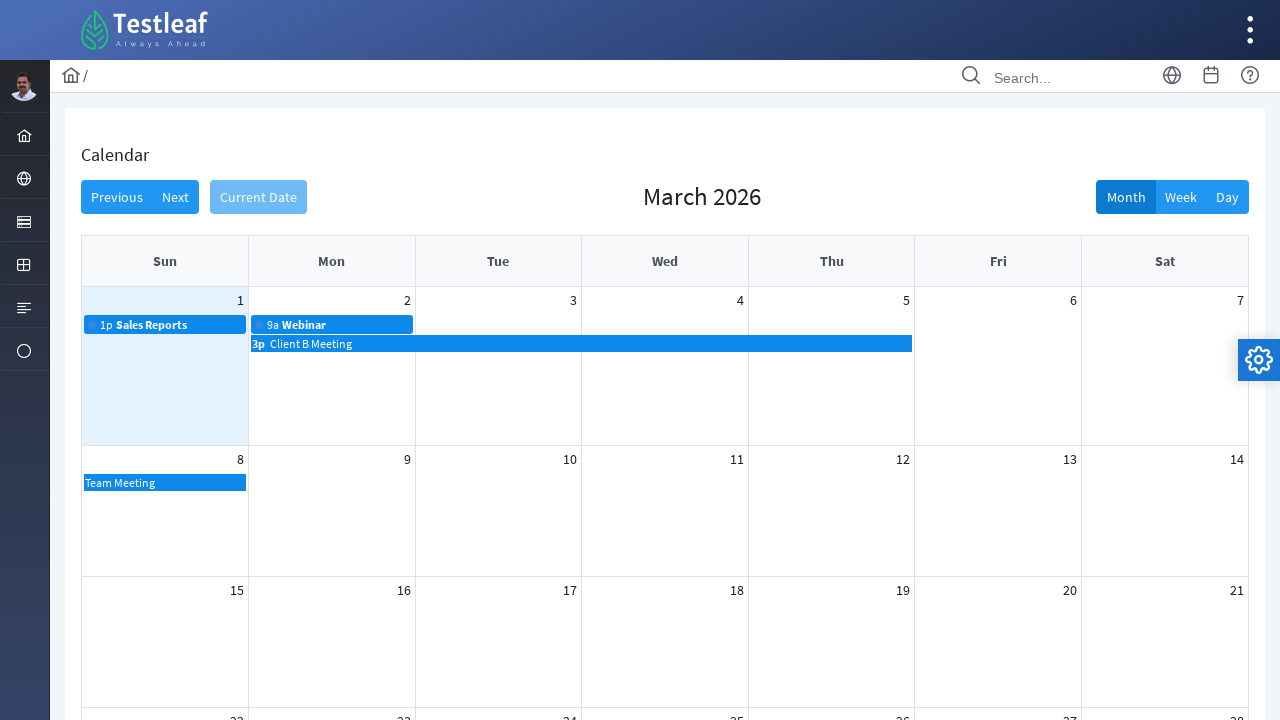

Clicked on calendar date cell (row 4, column 2) at (332, 655) on xpath=//tbody/tr[4]/td[2]/div[1]
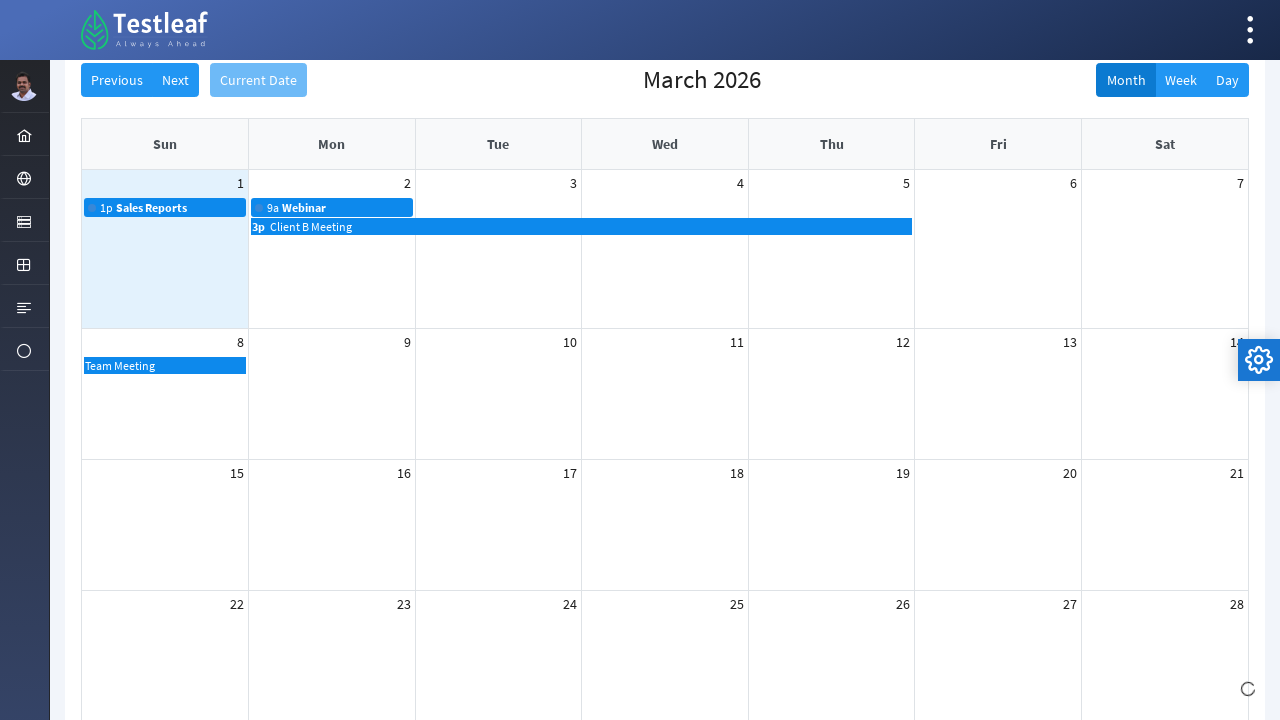

Typed 'meeting' as the event title using keyboard
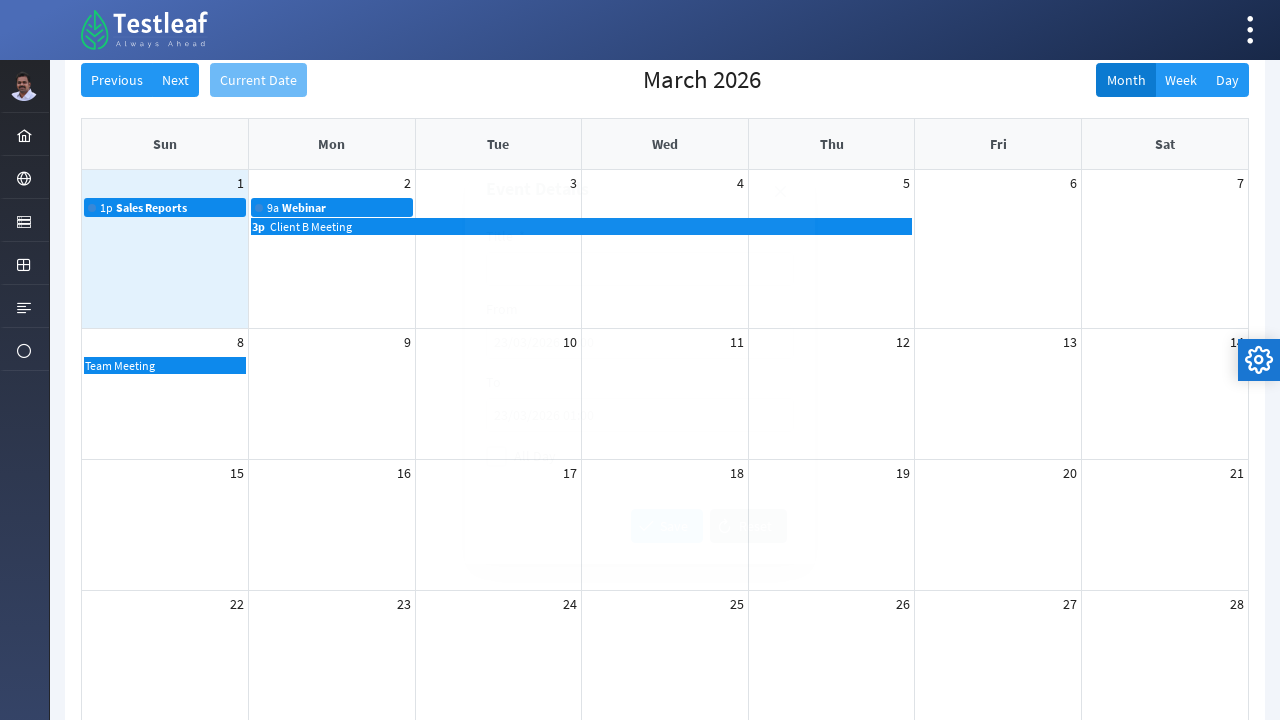

Clicked save button to add the event at (667, 526) on xpath=//*[@id='j_idt87:addButton']/span[2]
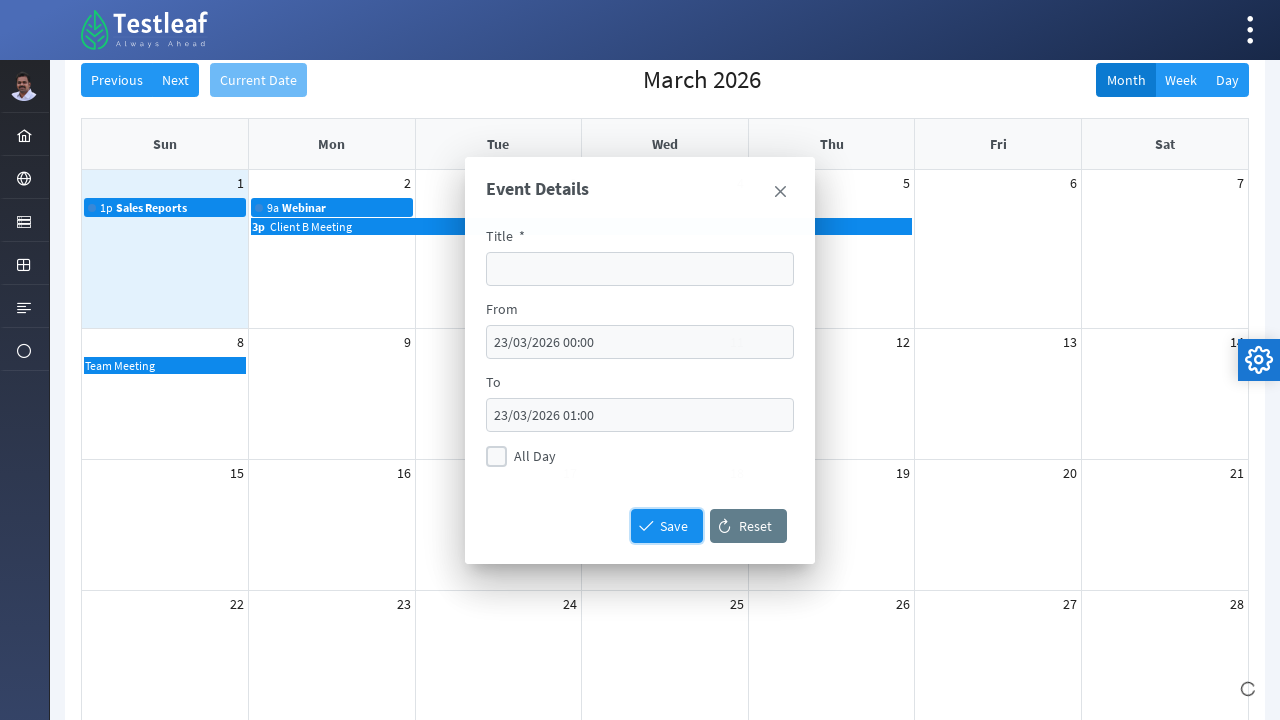

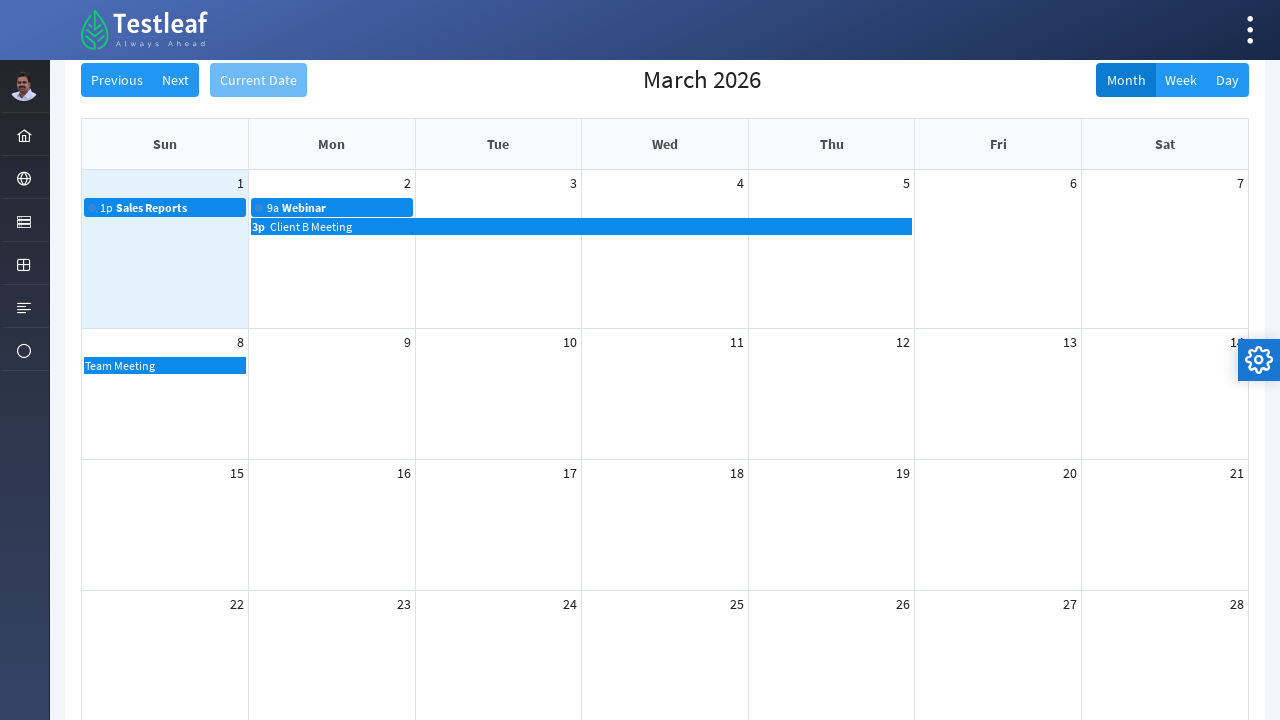